Tests dynamic content loading with implicit wait by clicking start button and retrieving the dynamically loaded text

Starting URL: https://the-internet.herokuapp.com/dynamic_loading/2

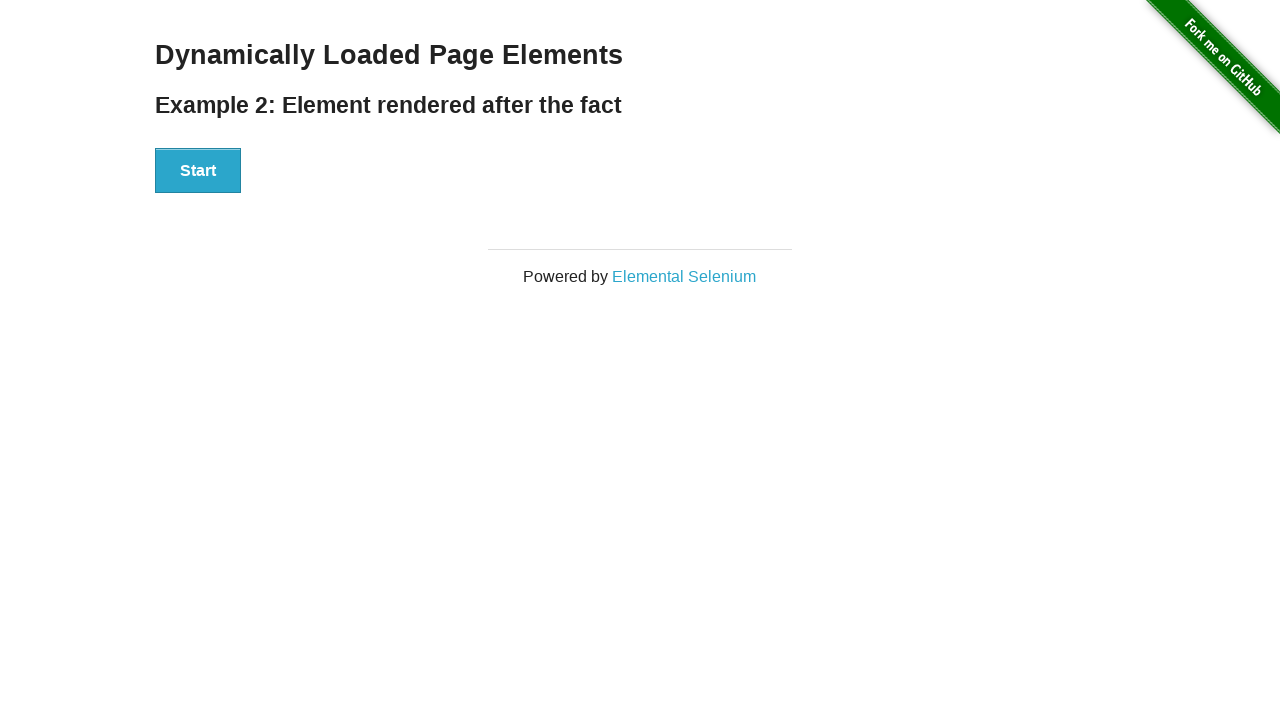

Clicked start button to initiate dynamic content loading at (198, 171) on button
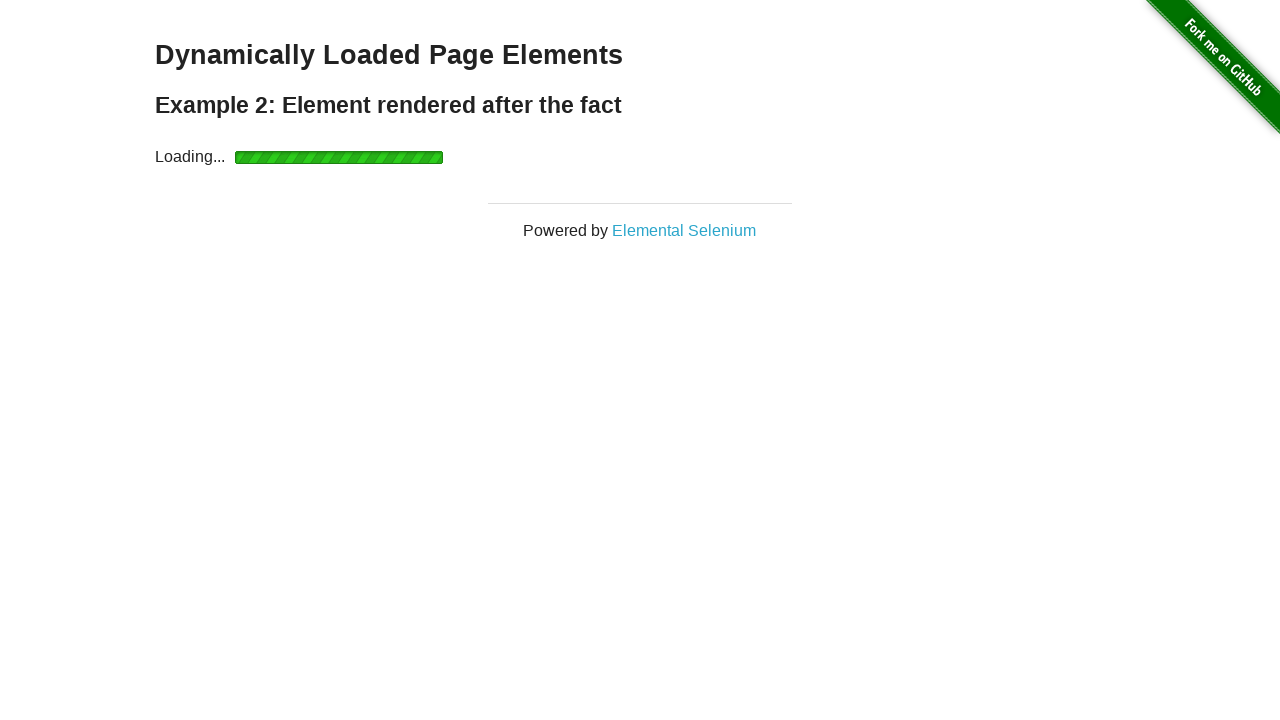

Dynamically loaded finish element became visible
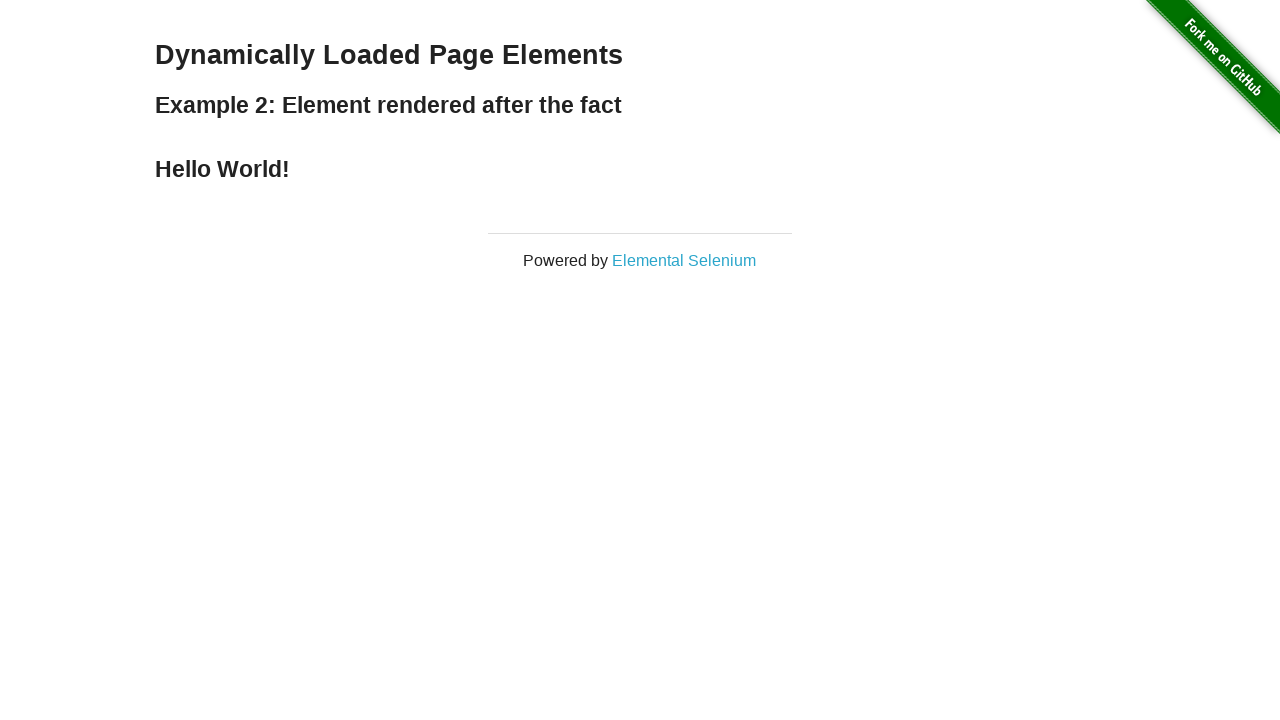

Retrieved dynamically loaded text: Hello World!
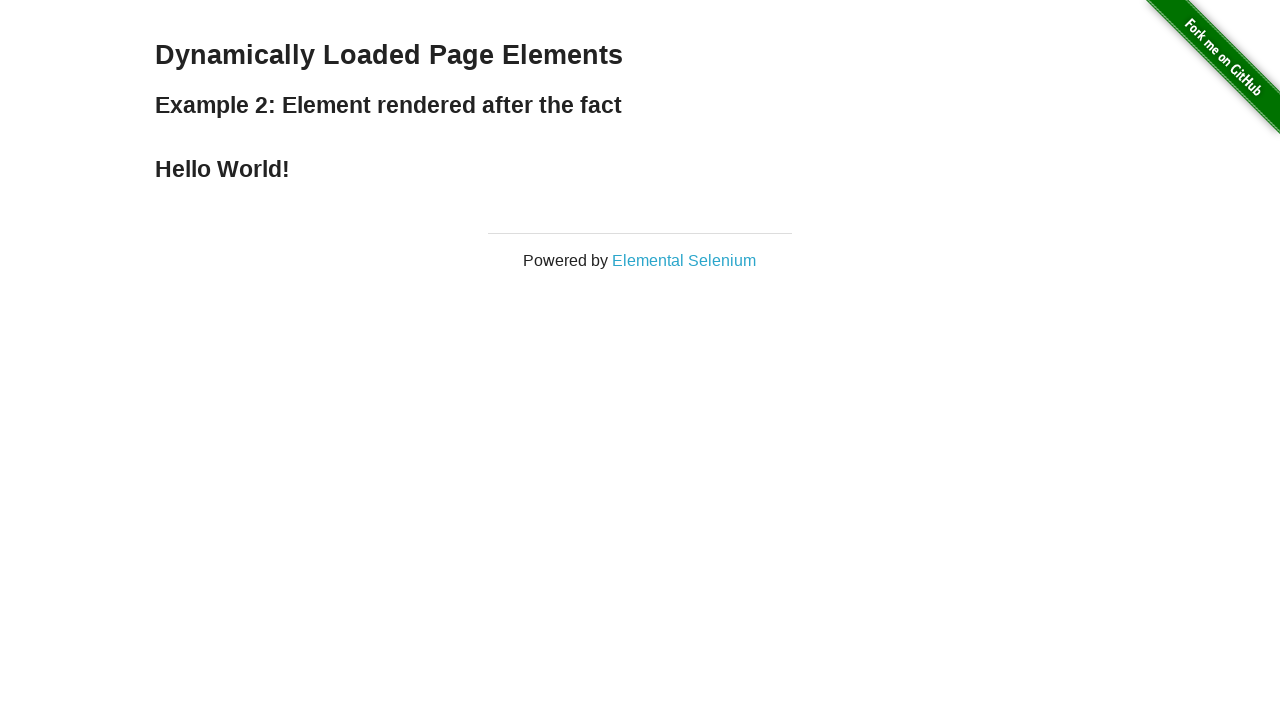

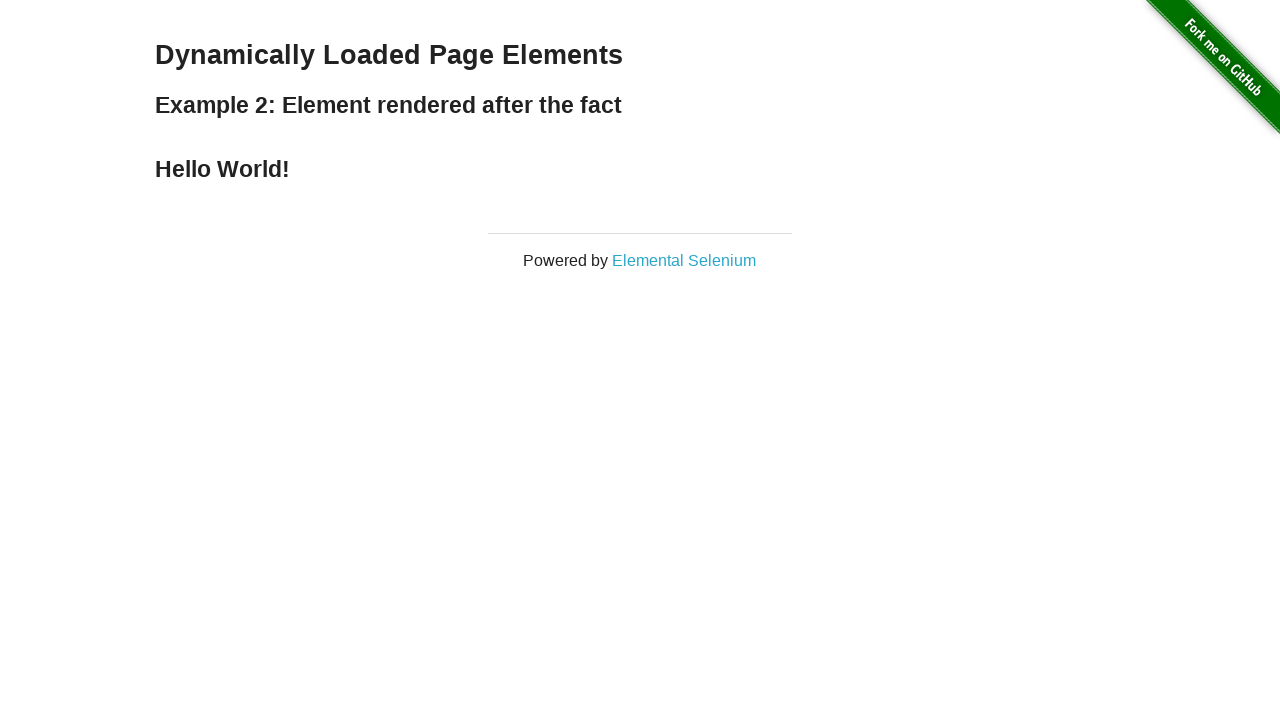